Tests iframe handling by switching to the first frame on the page and filling a username field within that frame

Starting URL: https://demoapps.qspiders.com/ui/frames?sublist=0

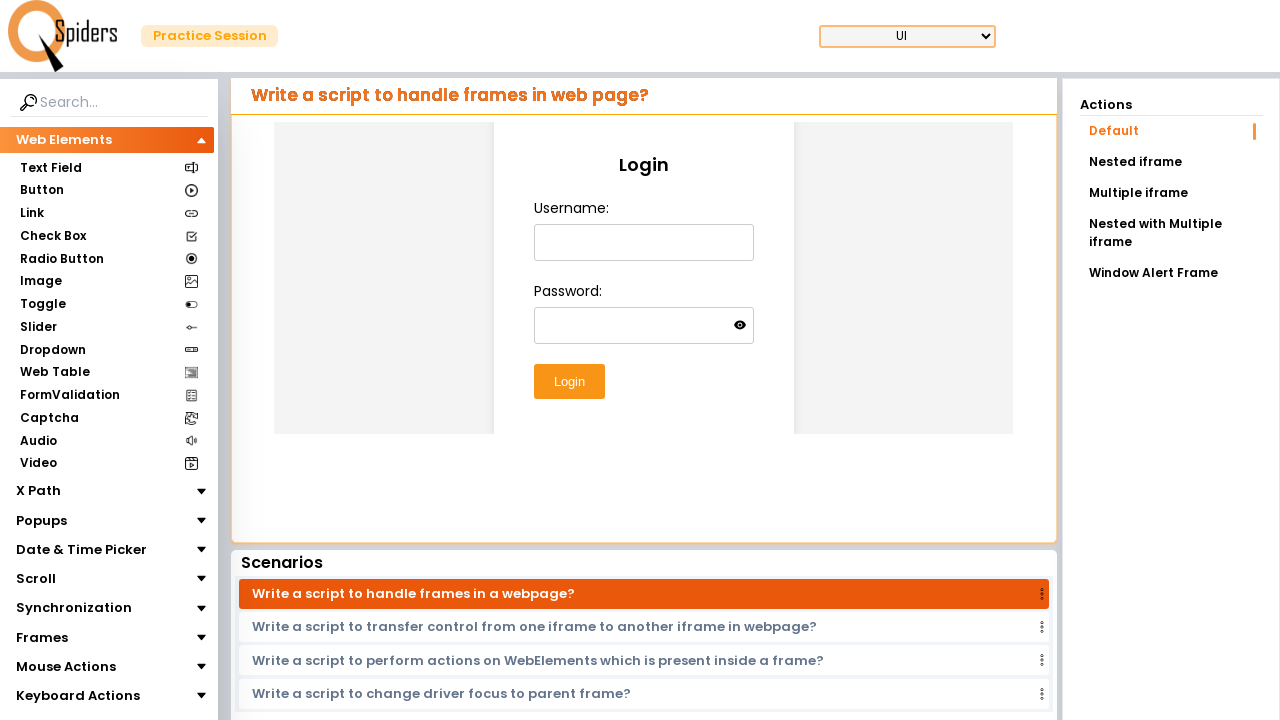

Waited 3 seconds for page to load
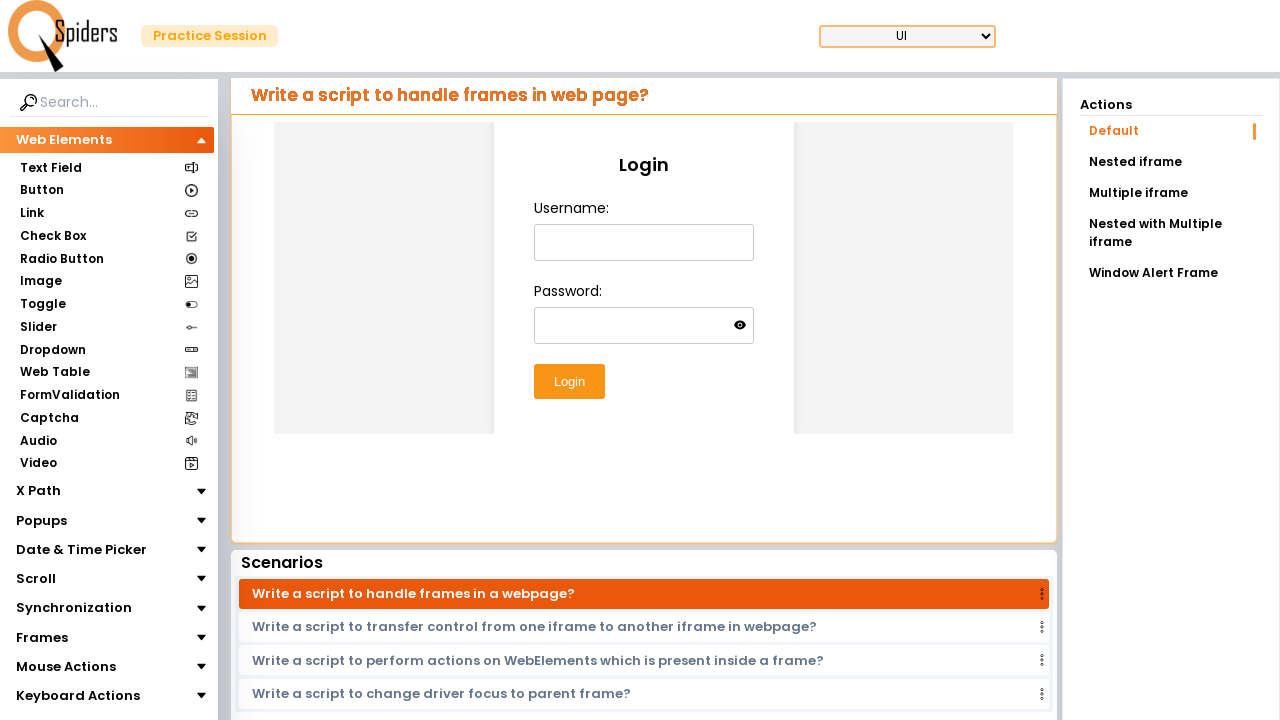

Located the first iframe on the page
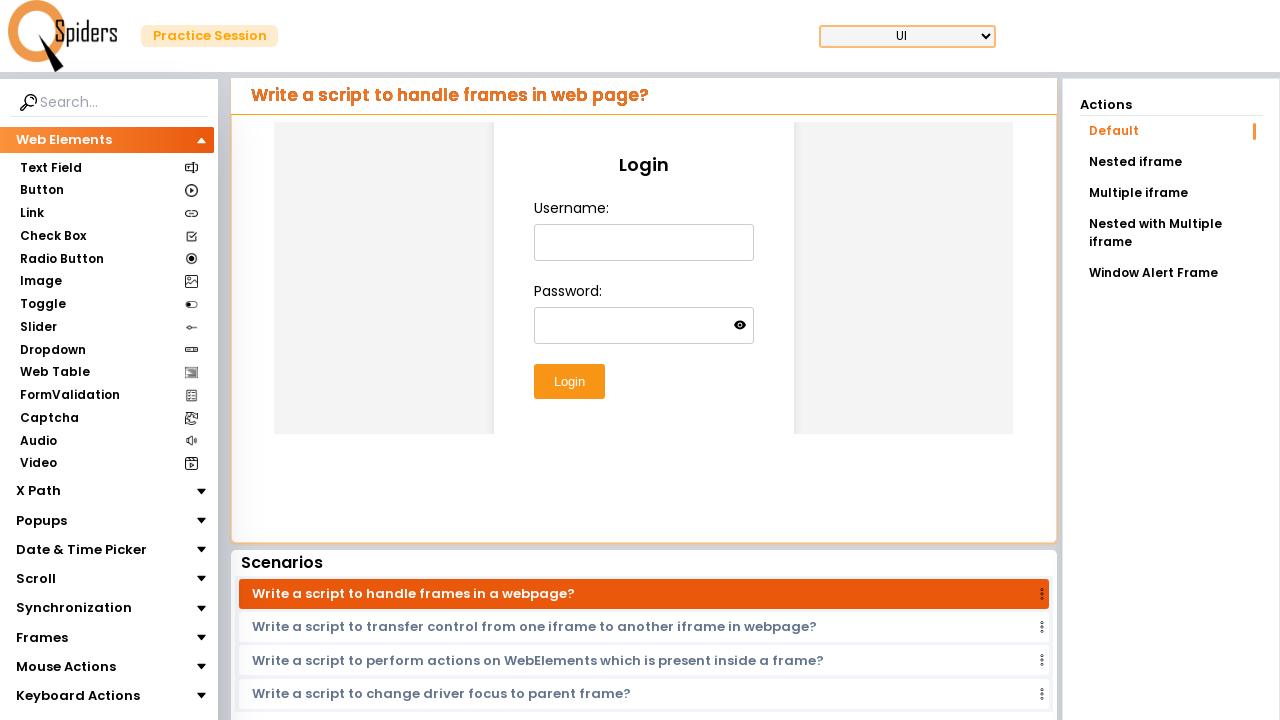

Filled username field within iframe with 'chandu' on iframe >> nth=0 >> internal:control=enter-frame >> #username
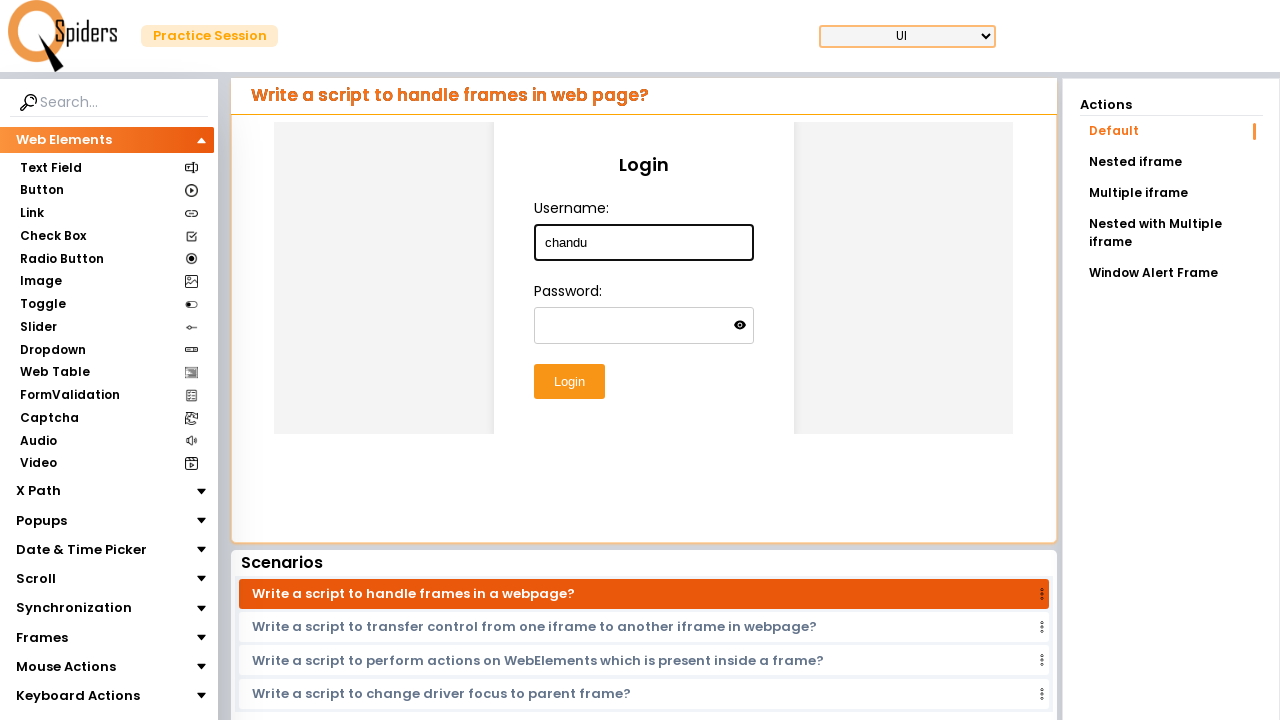

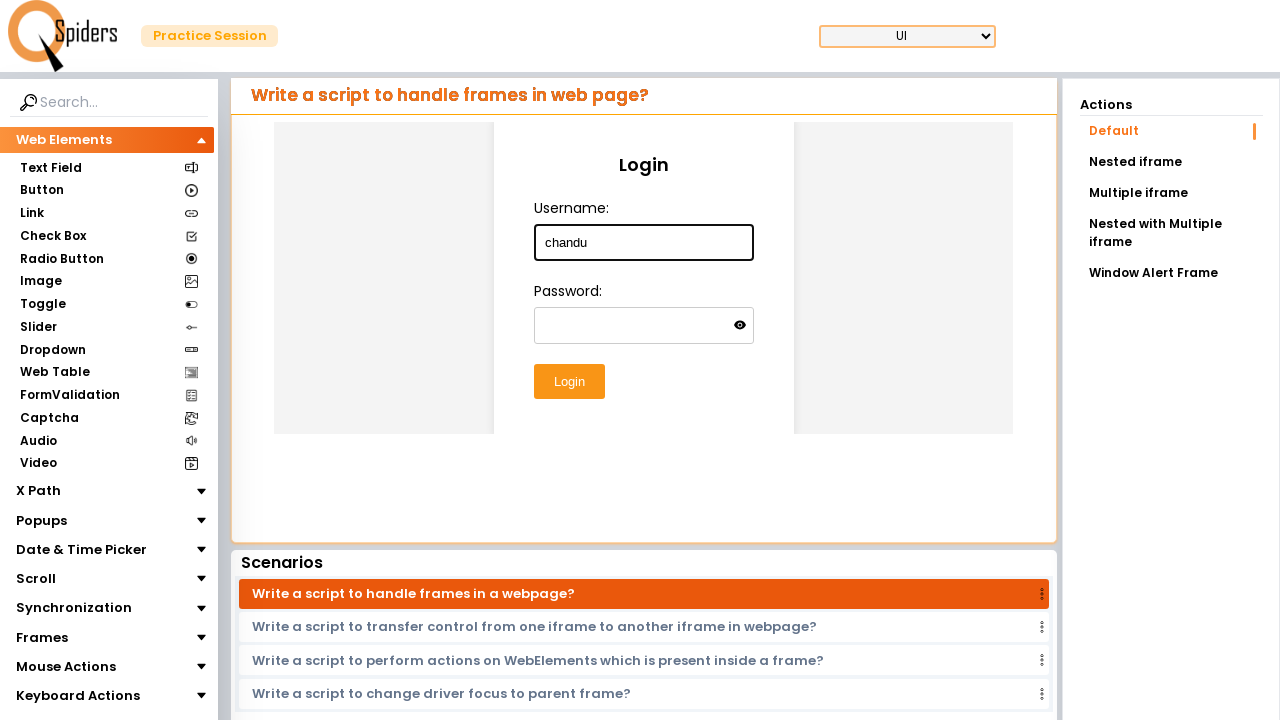